Tests alert handling functionality by triggering different types of alerts (simple alert and confirmation dialog) and interacting with them

Starting URL: https://rahulshettyacademy.com/AutomationPractice/

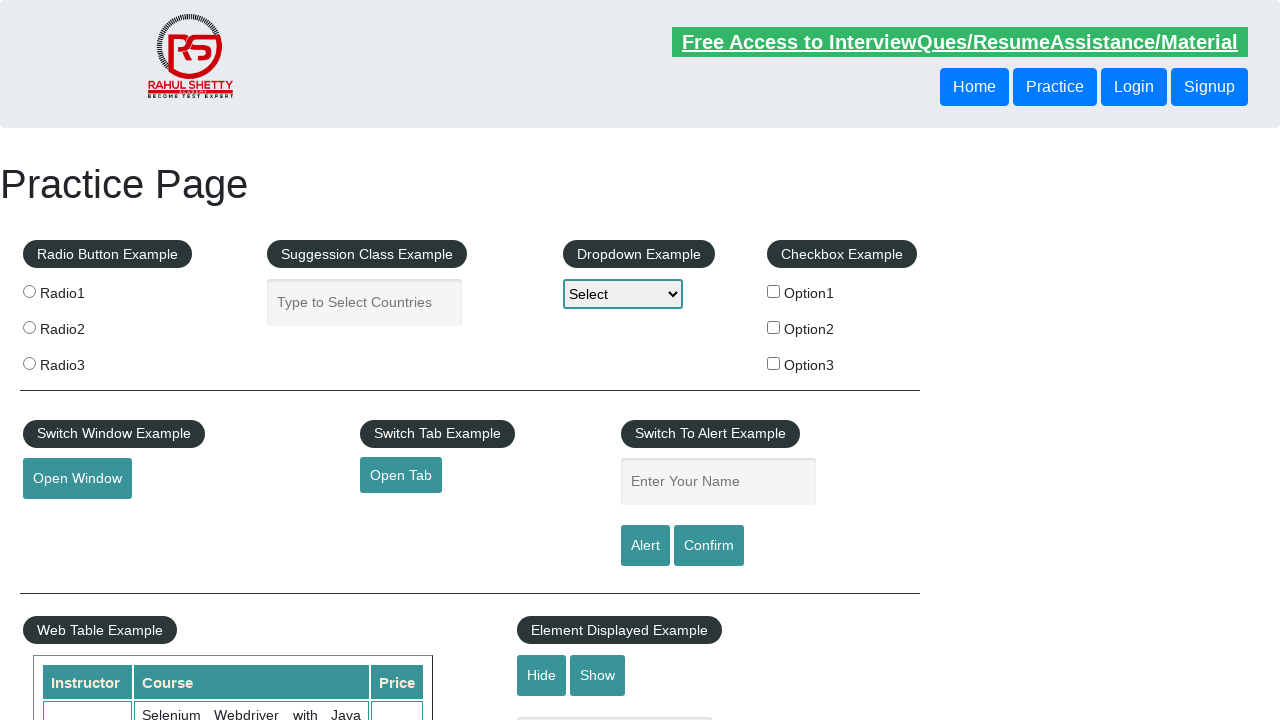

Filled name field with 'Ismail' for alert test on #name
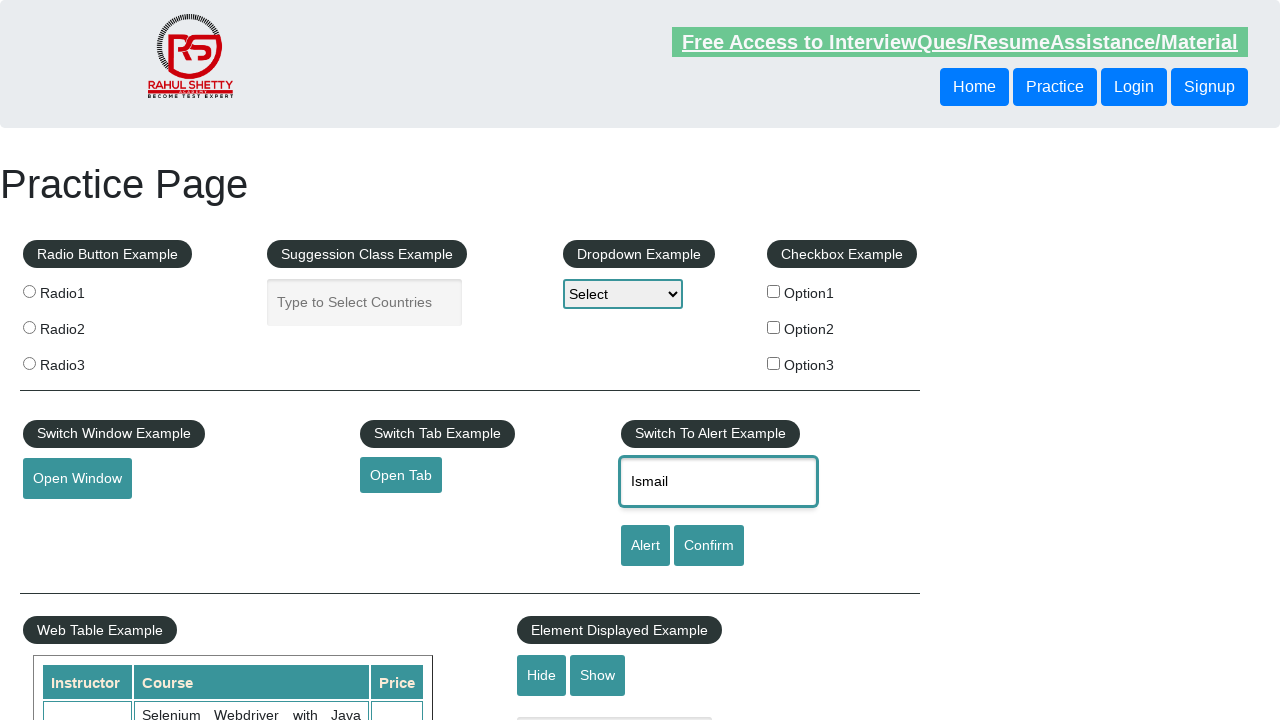

Clicked alert button to trigger simple alert at (645, 546) on #alertbtn
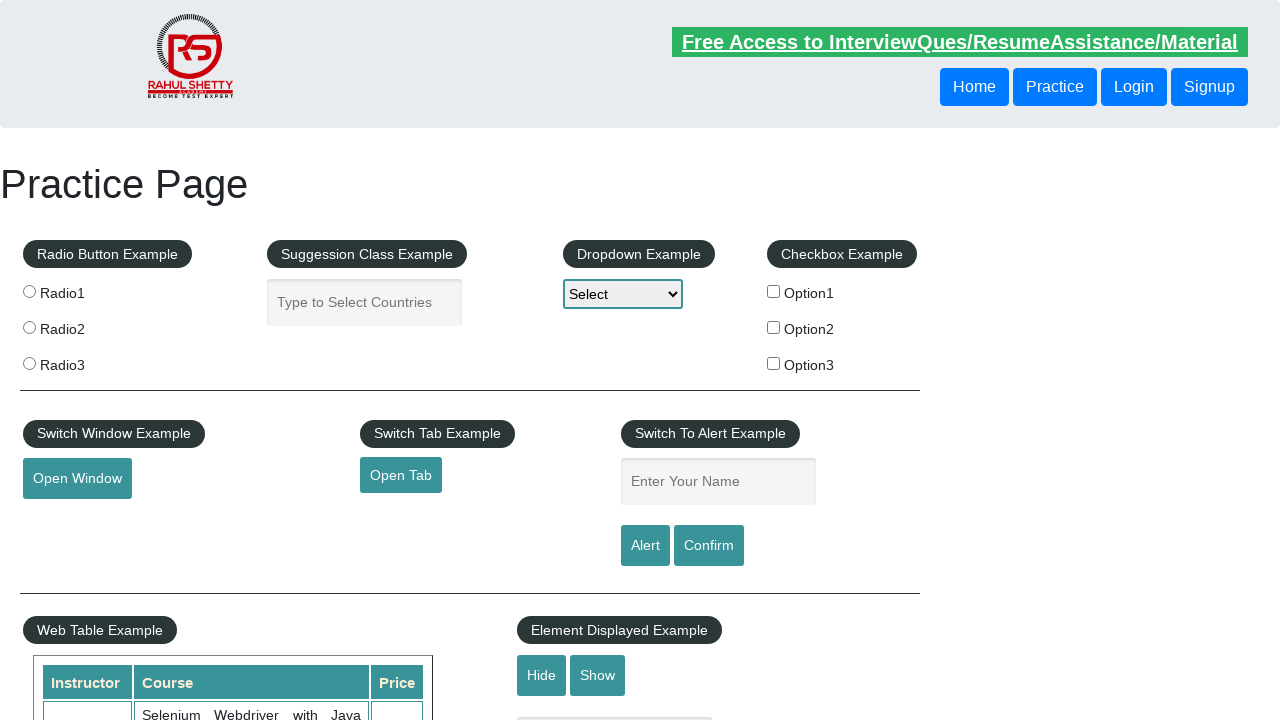

Set up dialog handler to accept alerts
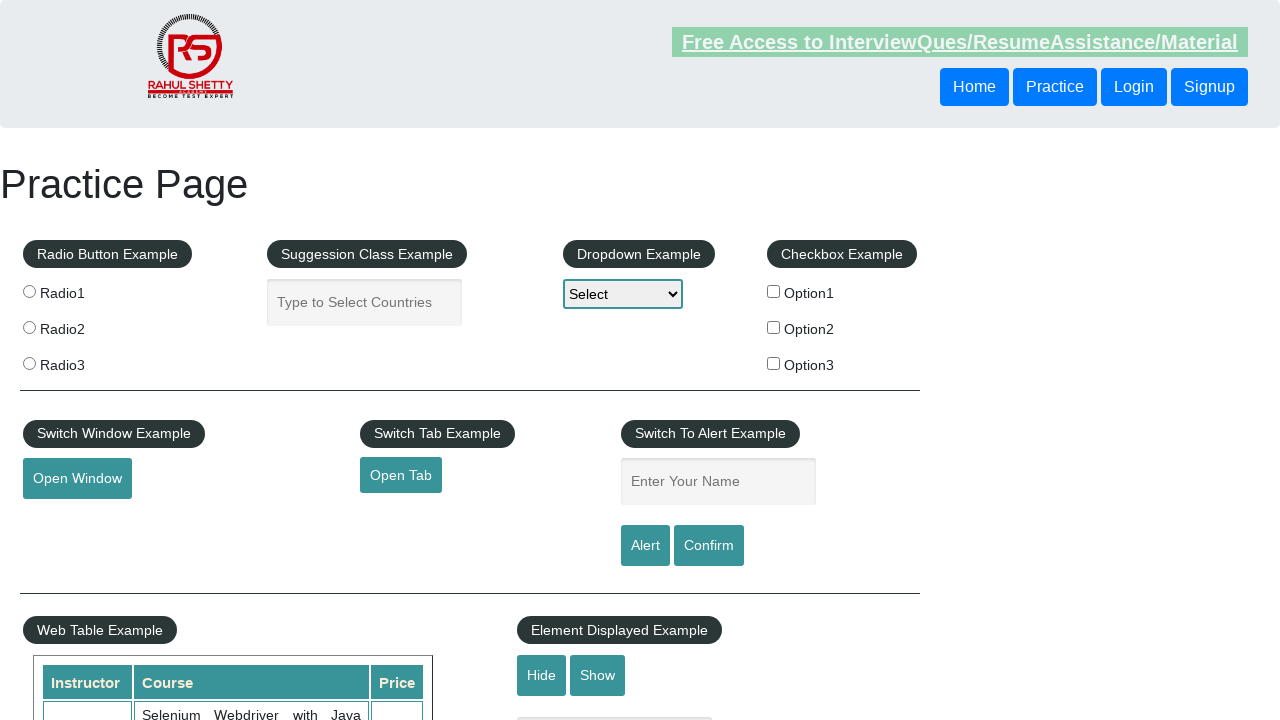

Filled name field with 'Ismail' for confirmation dialog test on #name
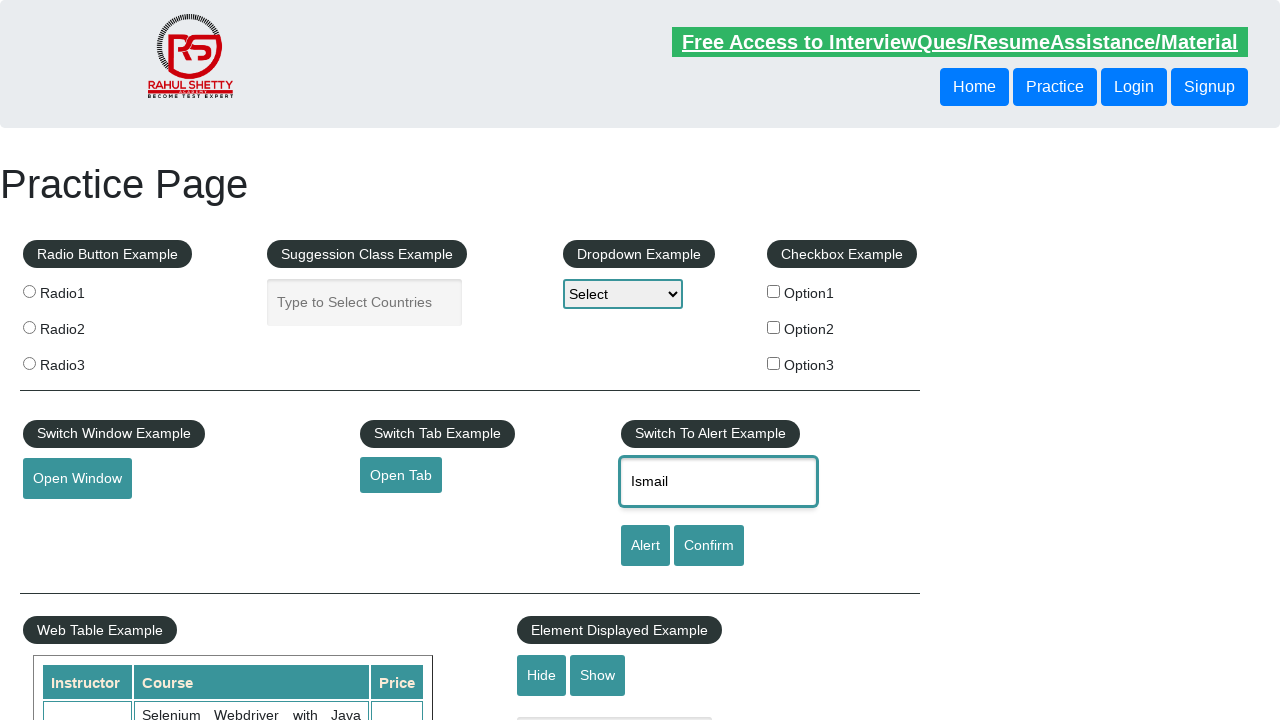

Clicked confirm button to trigger confirmation dialog at (709, 546) on #confirmbtn
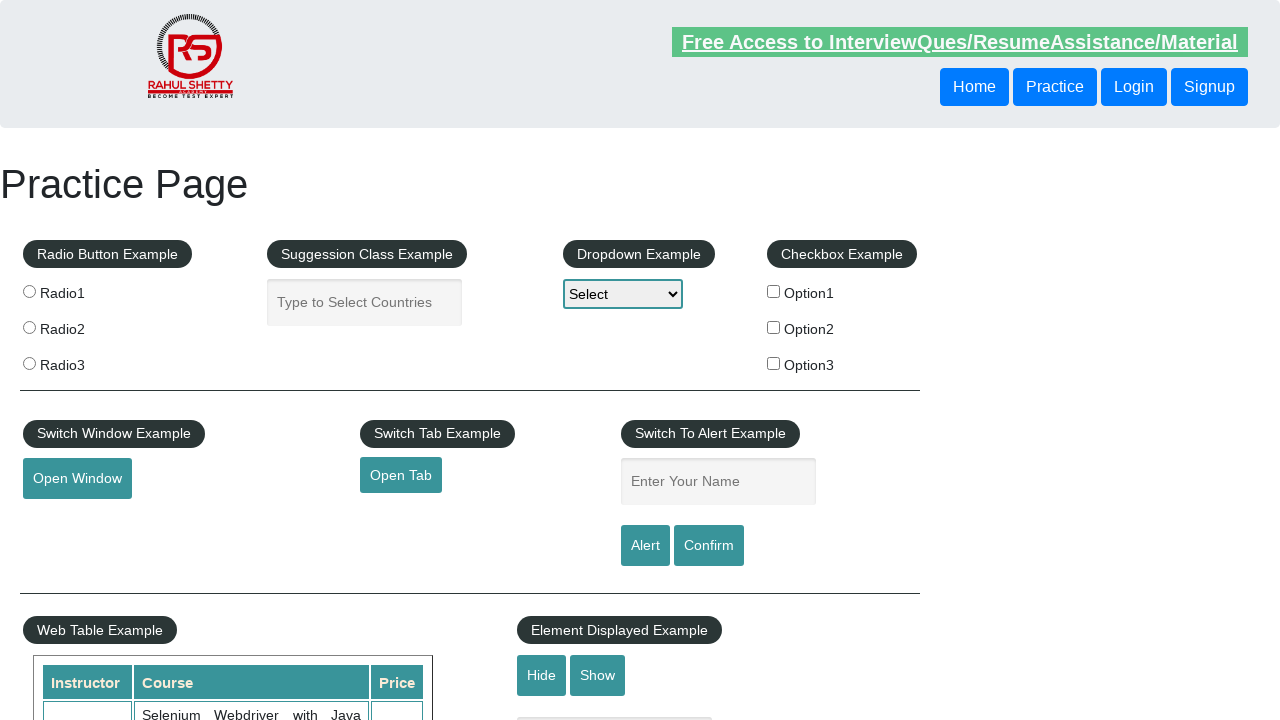

Set up dialog handler to dismiss confirmation dialog
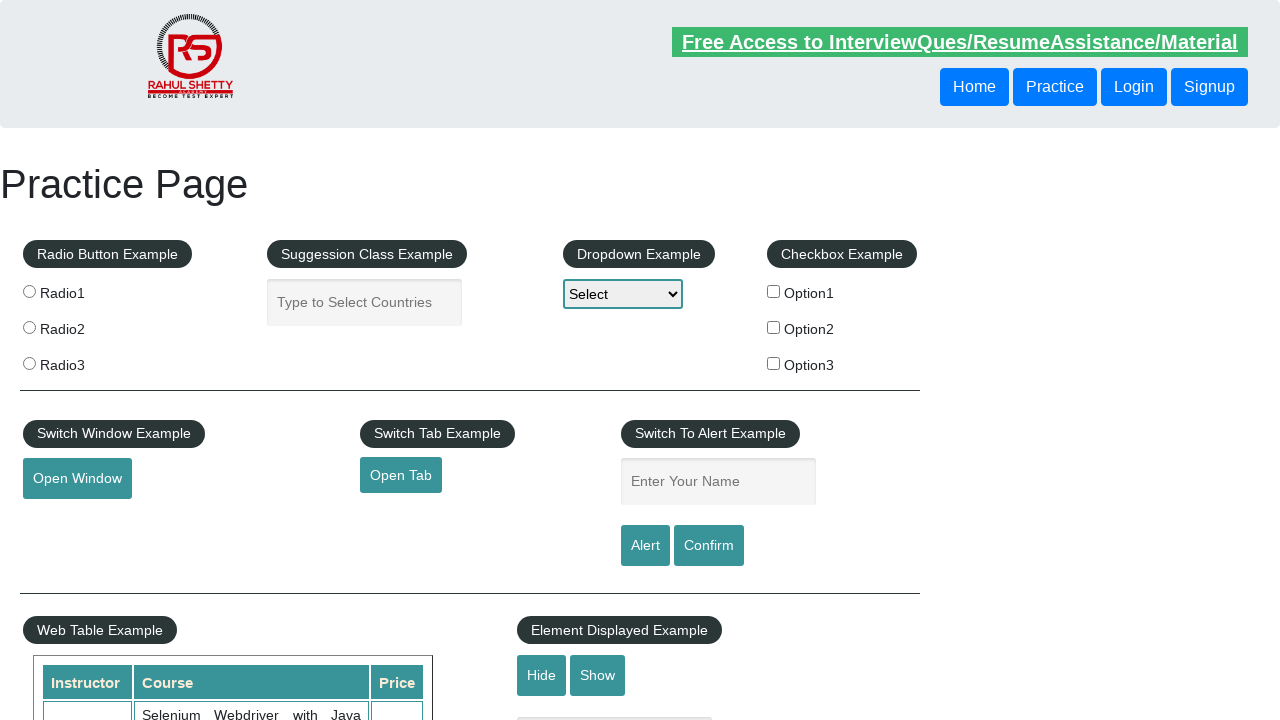

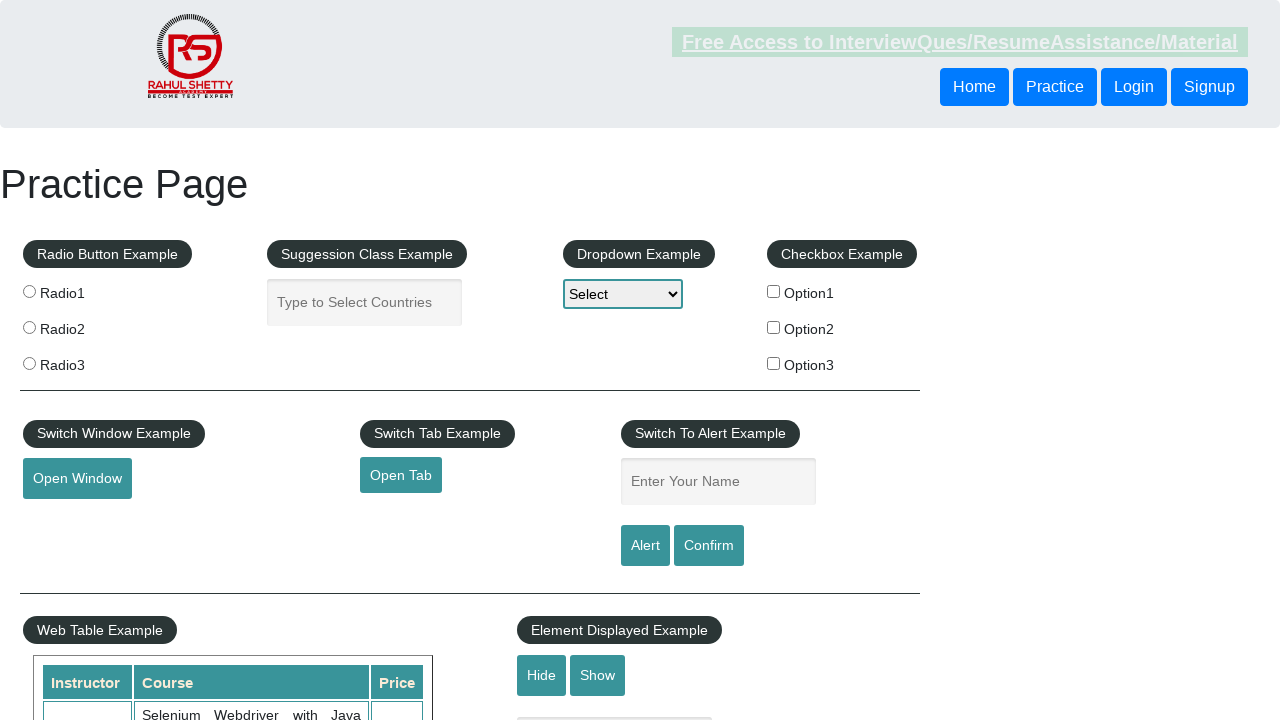